Tests nested frame navigation by clicking on the Nested Frames link, switching between frame levels, and verifying content within the nested frame structure.

Starting URL: https://the-internet.herokuapp.com

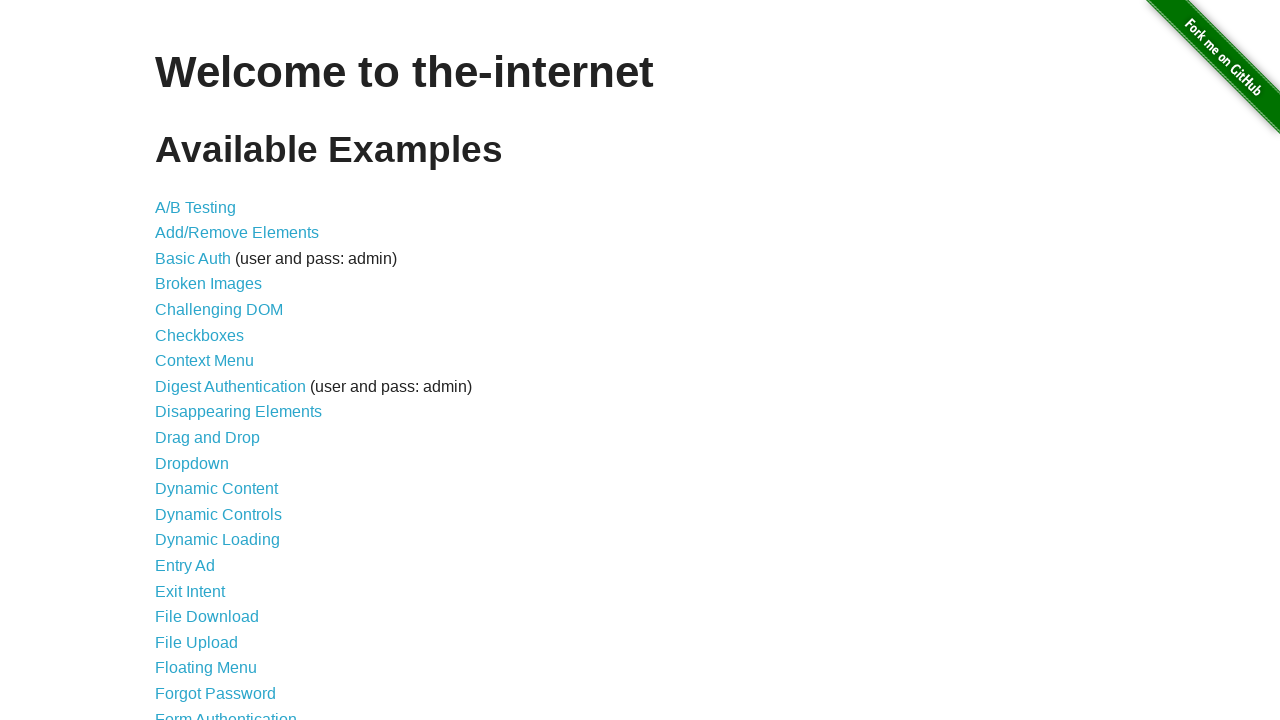

Clicked on the Nested Frames link at (210, 395) on text=Nested Frames
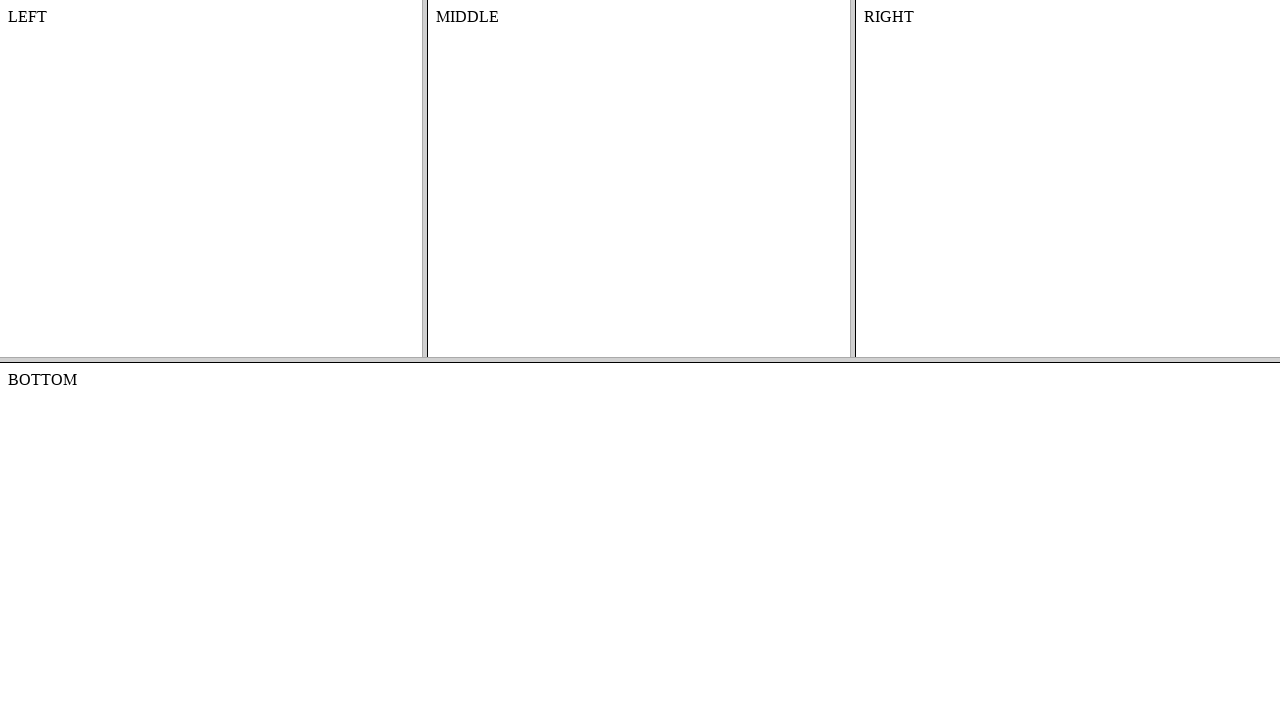

Waited for nested frames page to load (domcontentloaded state)
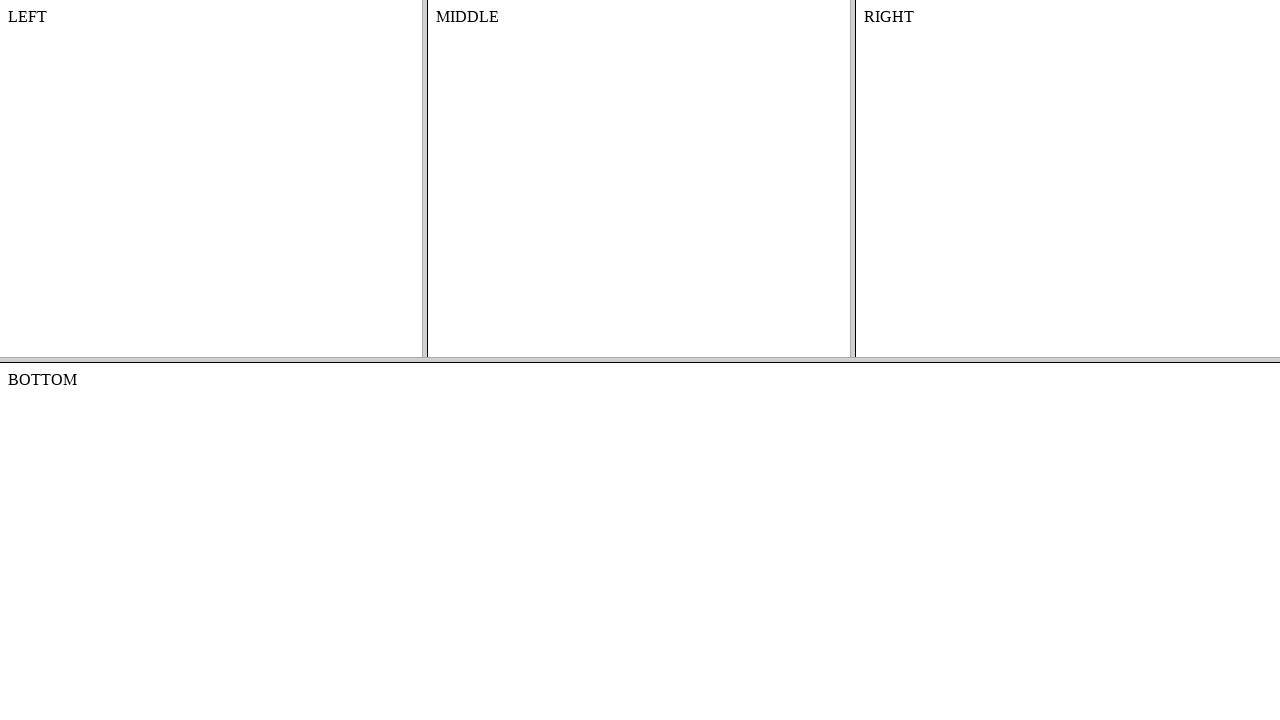

Located the top frame (frame-top)
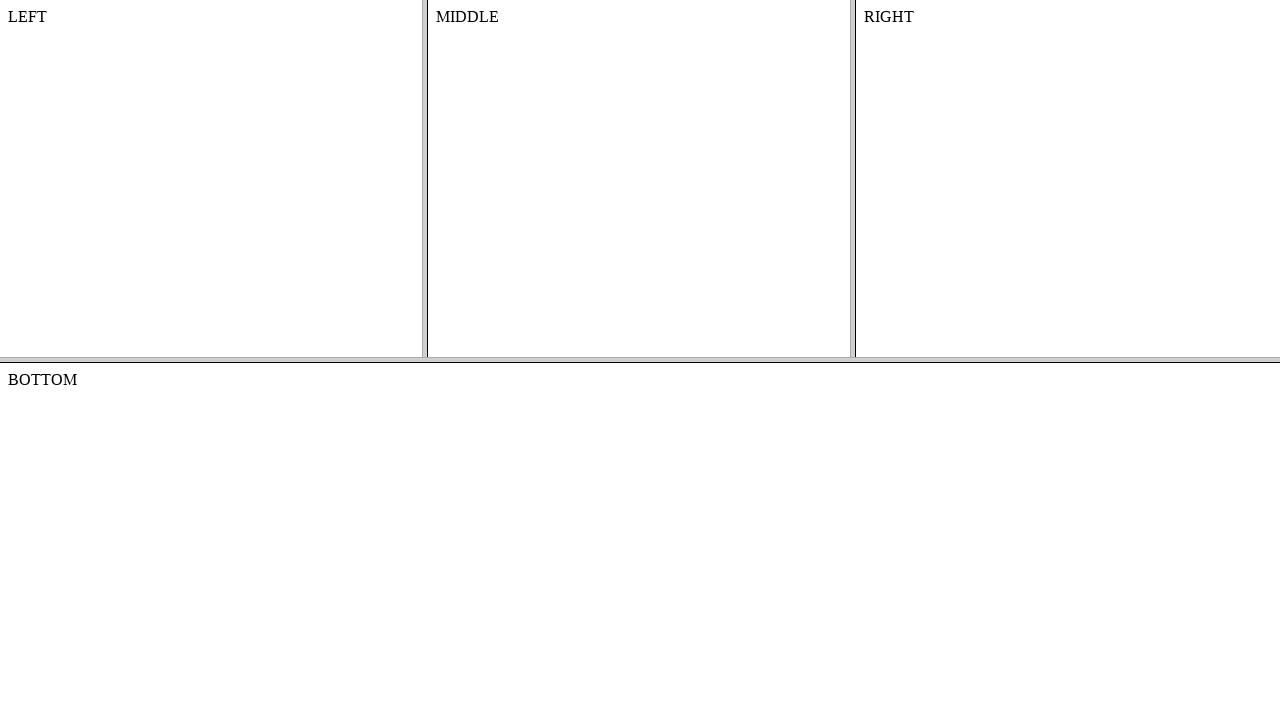

Located the nested middle frame (frame-middle) within the top frame
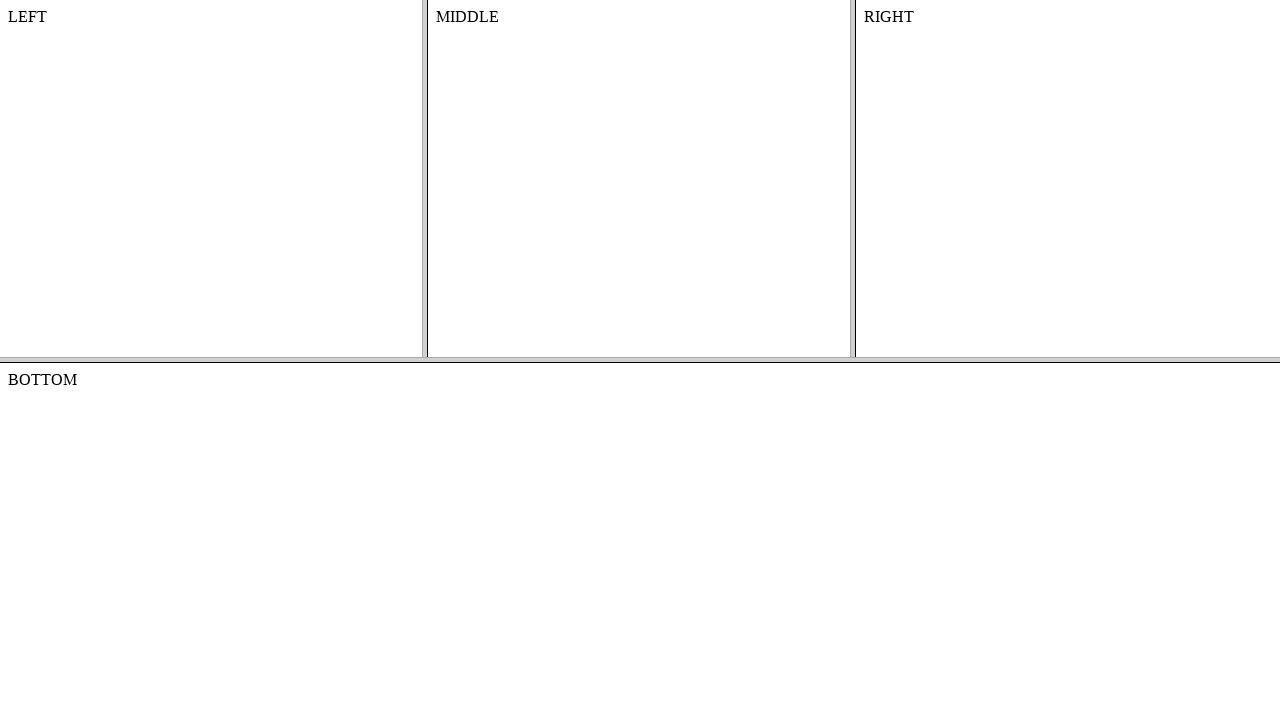

Verified that the #content element exists within the nested middle frame
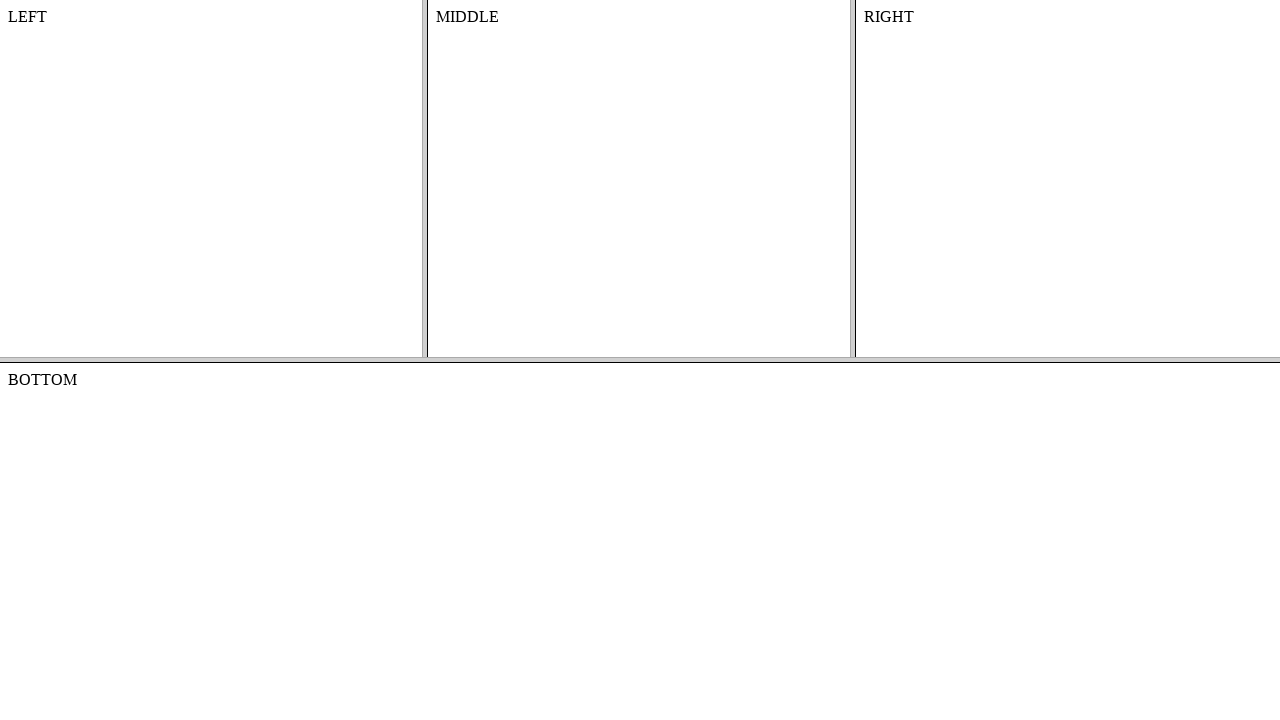

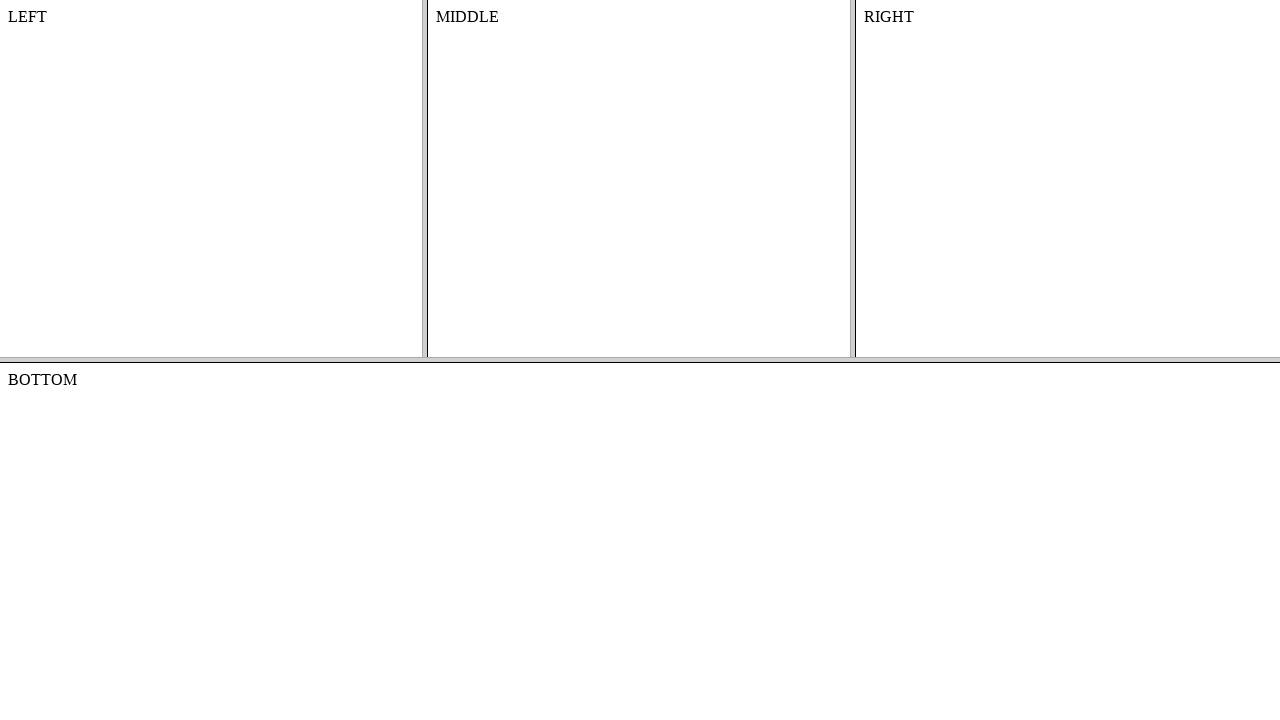